Tests hotel listing filters by clicking to view hotels, selecting all checkbox filters, and then clearing all filters using the reset button

Starting URL: http://hotel-v3.progmasters.hu/

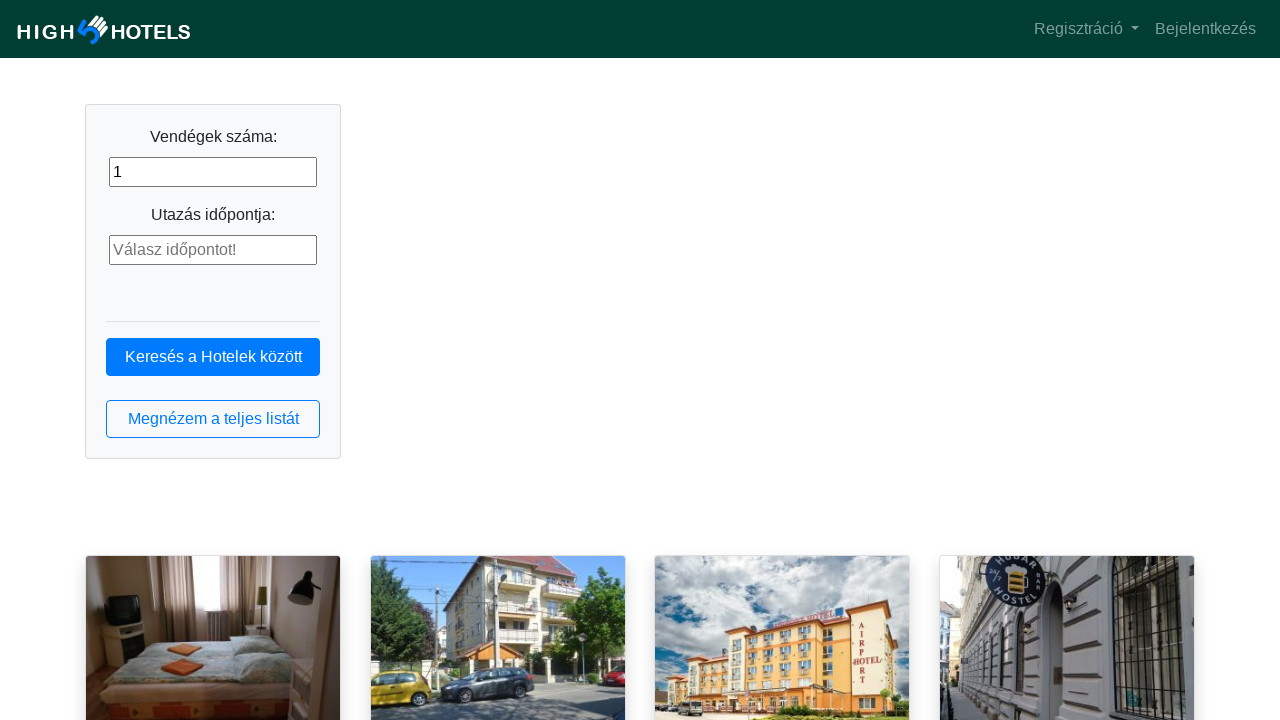

Clicked button to view hotels list at (213, 419) on button.btn.btn-outline-primary.btn-block
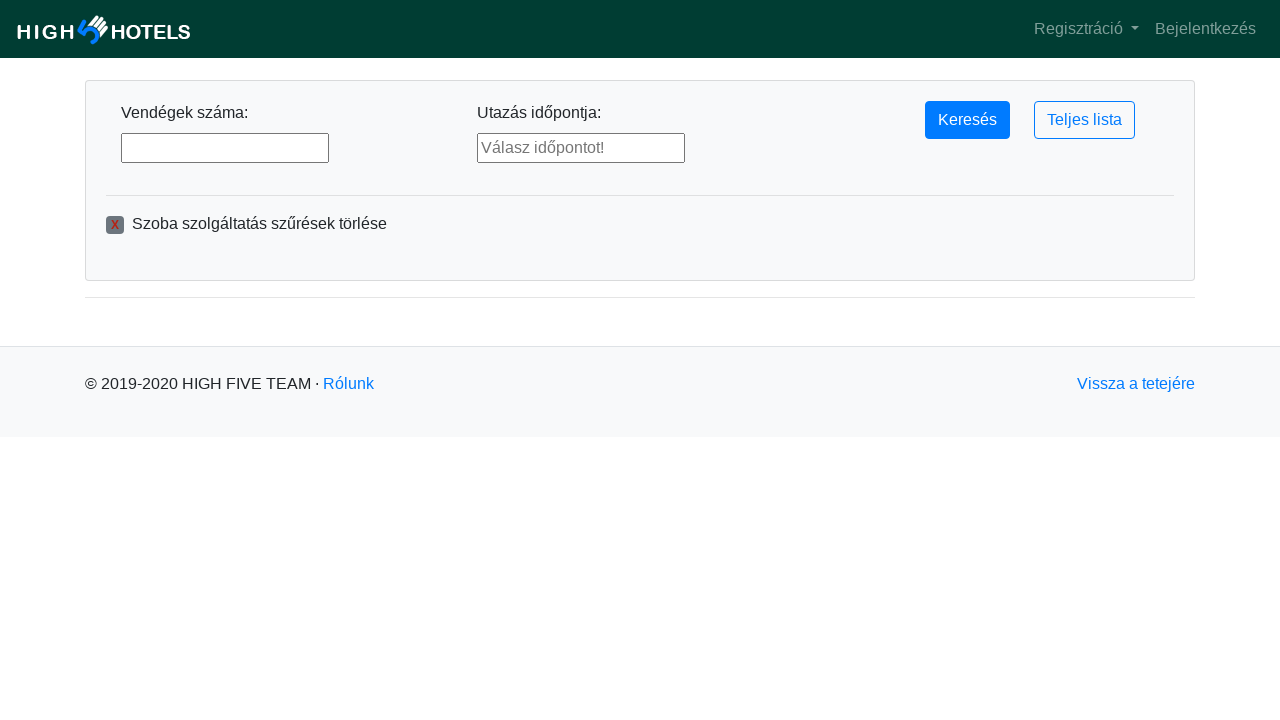

Checkboxes appeared on the page
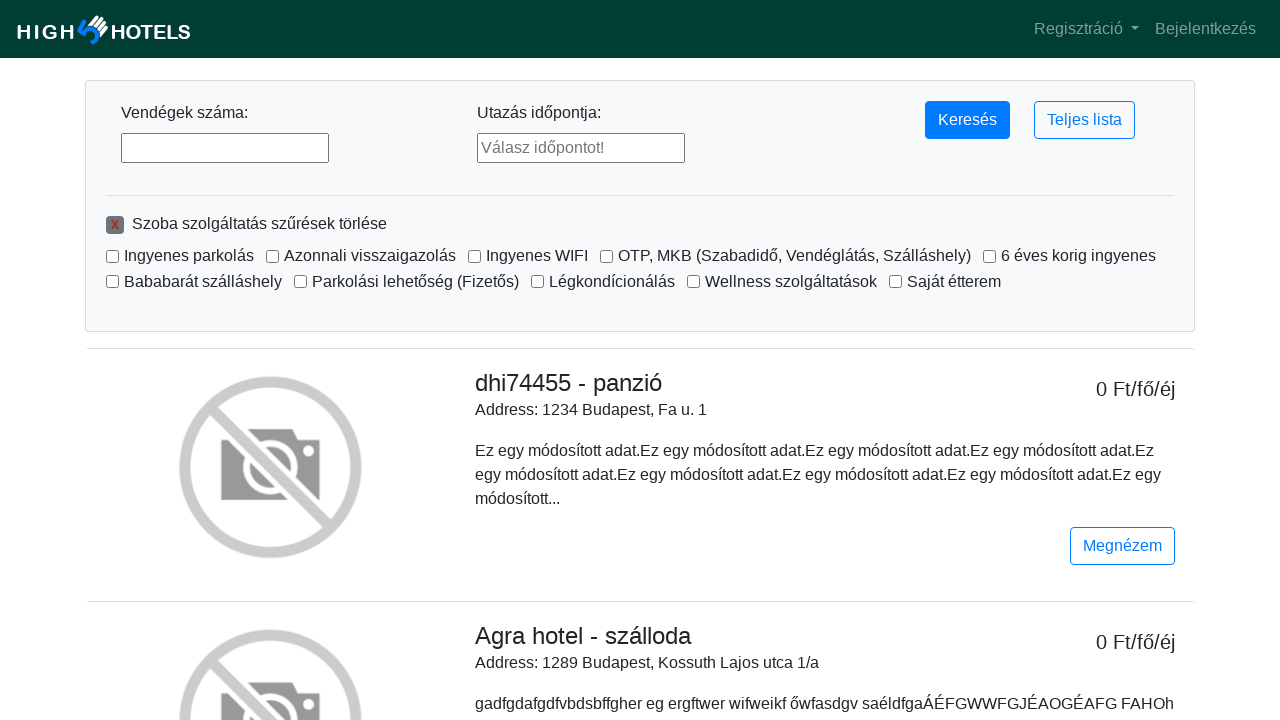

Clicked a checkbox filter at (112, 256) on input[type="checkbox"] >> nth=0
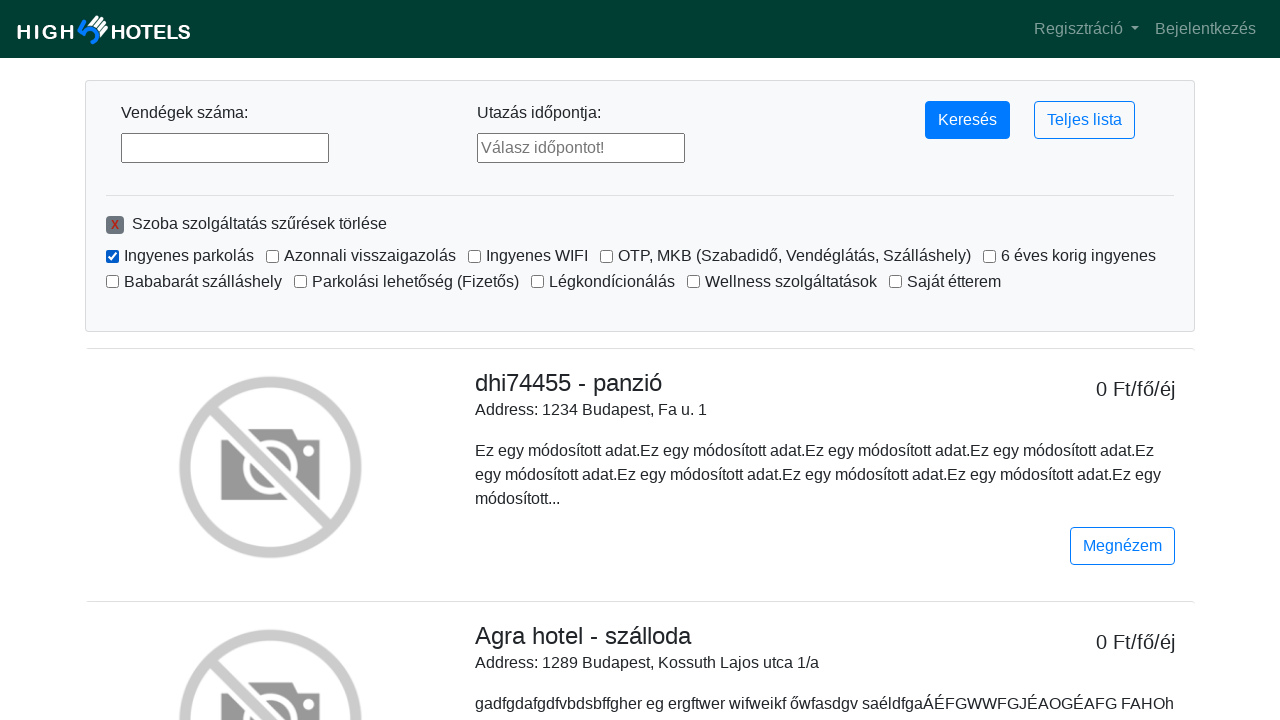

Clicked a checkbox filter at (272, 256) on input[type="checkbox"] >> nth=1
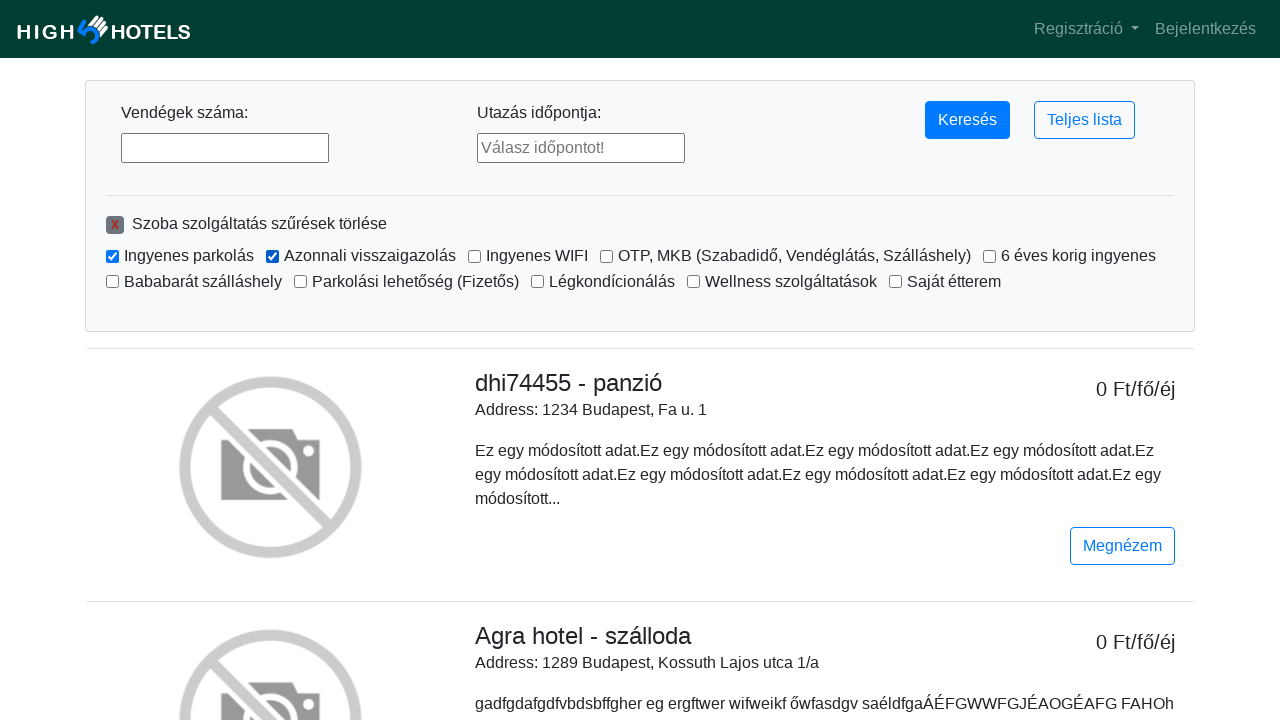

Clicked a checkbox filter at (474, 256) on input[type="checkbox"] >> nth=2
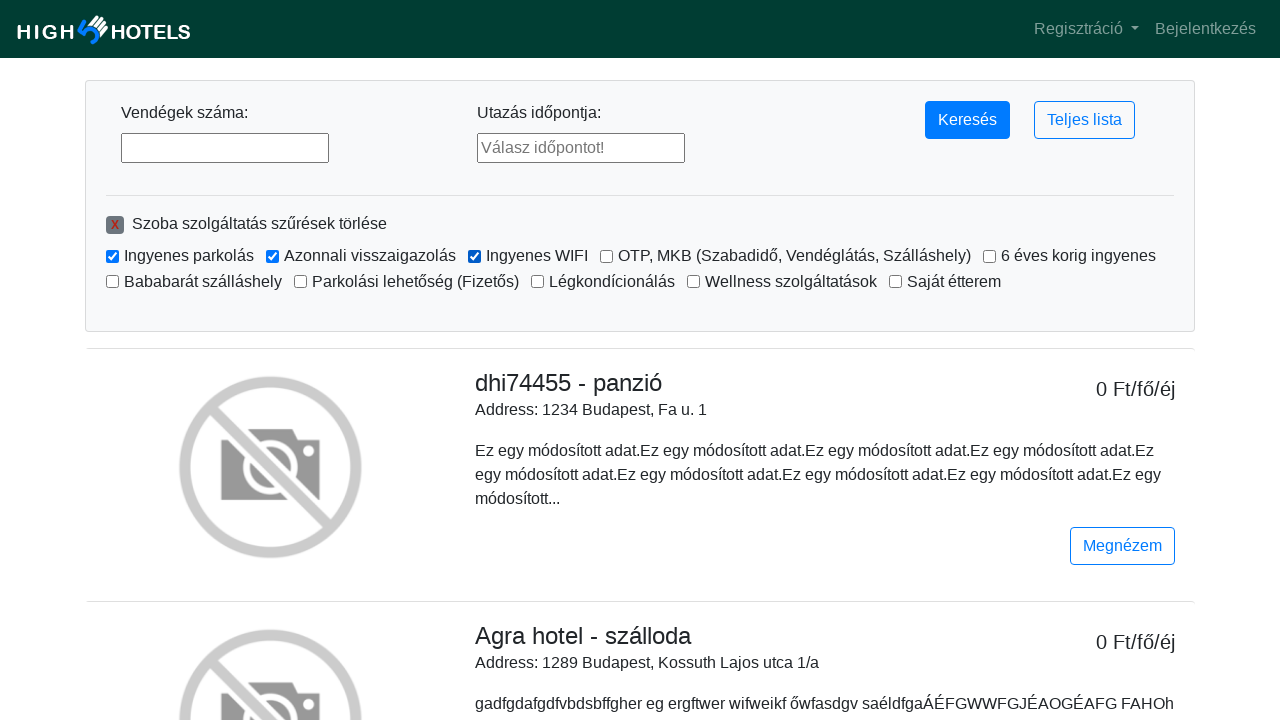

Clicked a checkbox filter at (606, 256) on input[type="checkbox"] >> nth=3
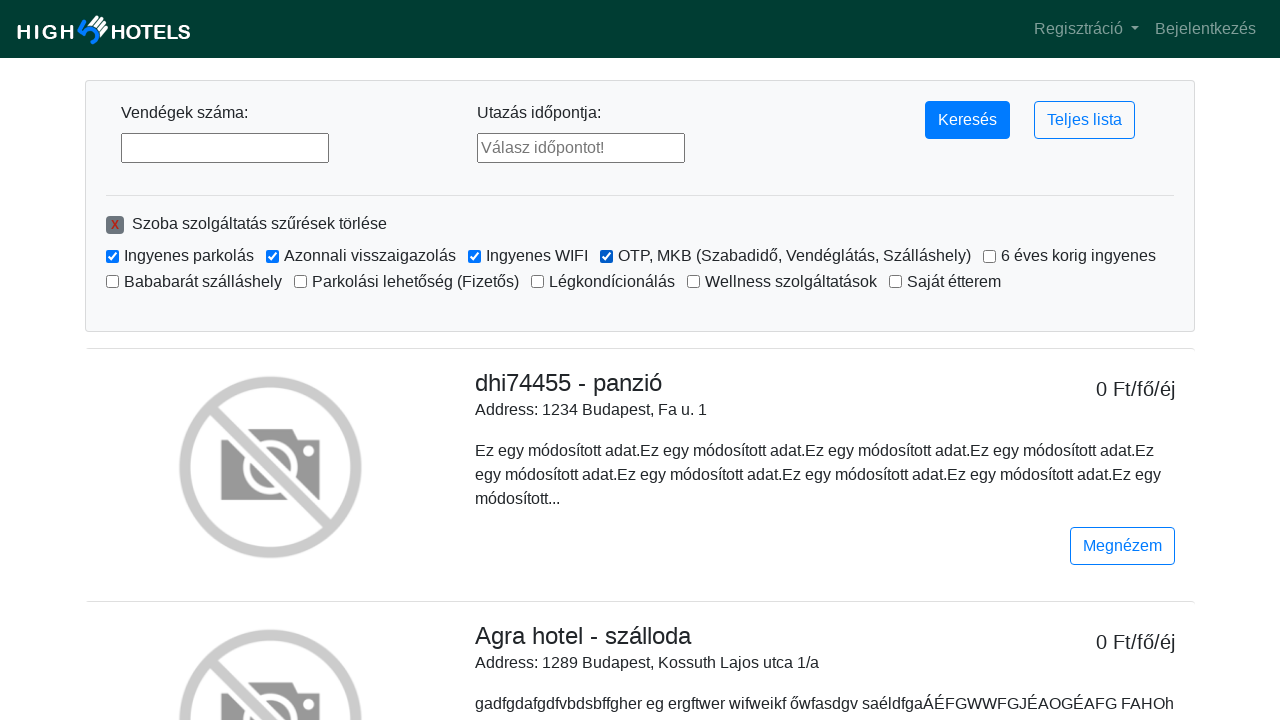

Clicked a checkbox filter at (990, 256) on input[type="checkbox"] >> nth=4
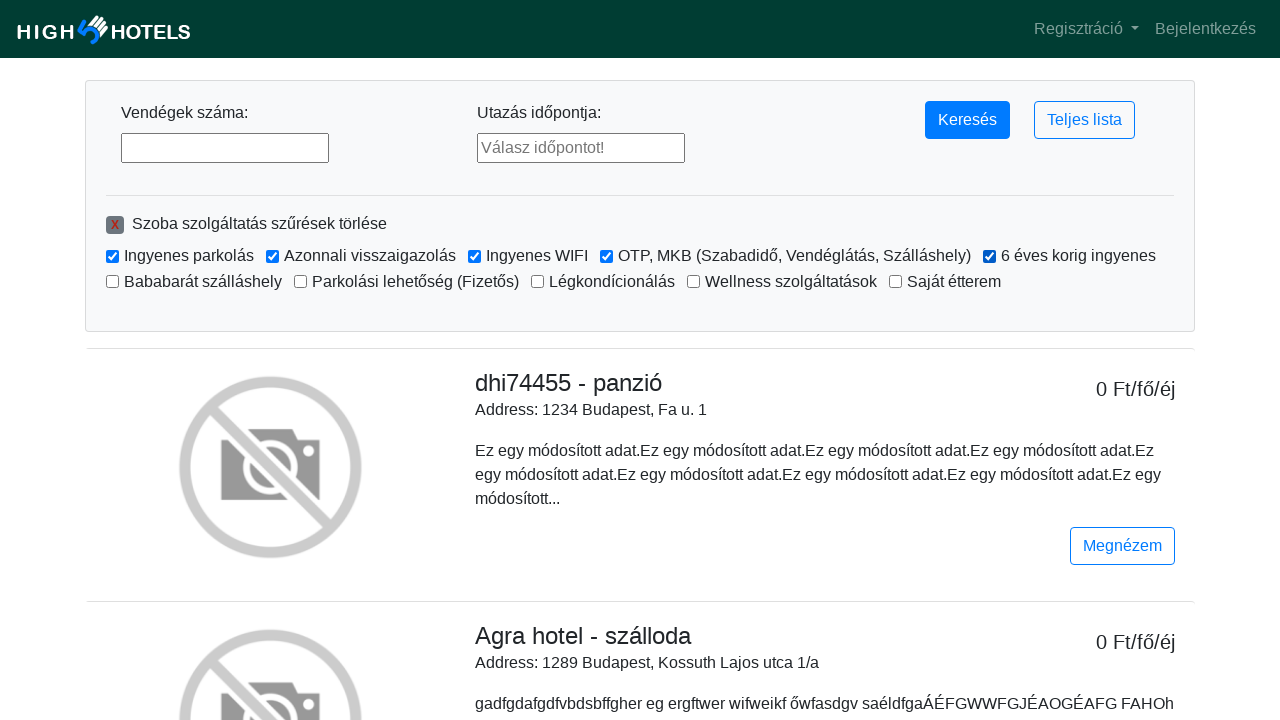

Clicked a checkbox filter at (112, 282) on input[type="checkbox"] >> nth=5
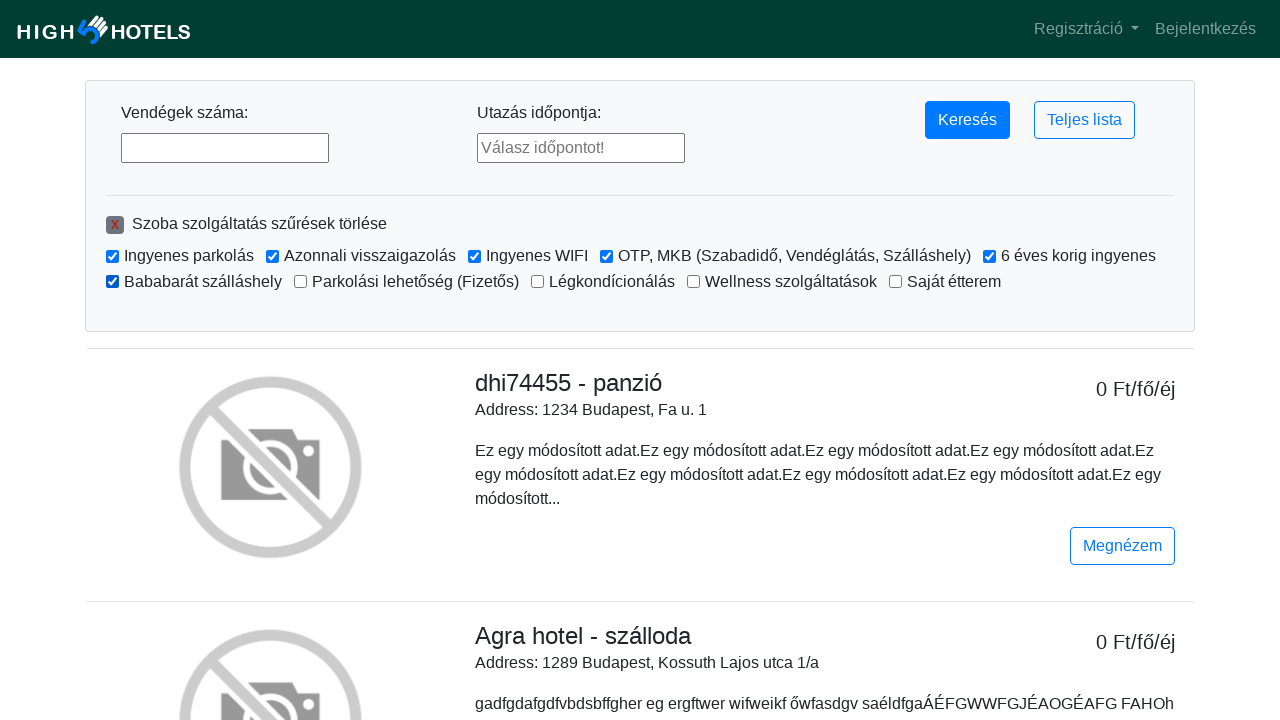

Clicked a checkbox filter at (300, 282) on input[type="checkbox"] >> nth=6
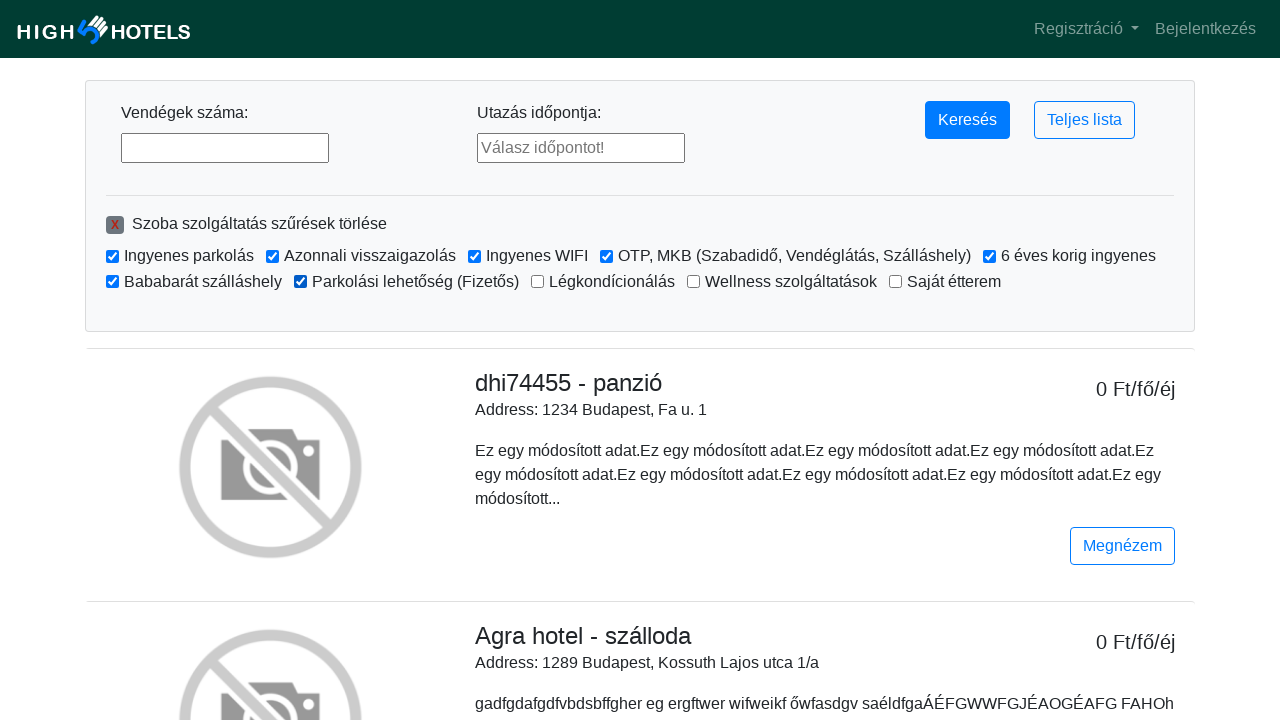

Clicked a checkbox filter at (538, 282) on input[type="checkbox"] >> nth=7
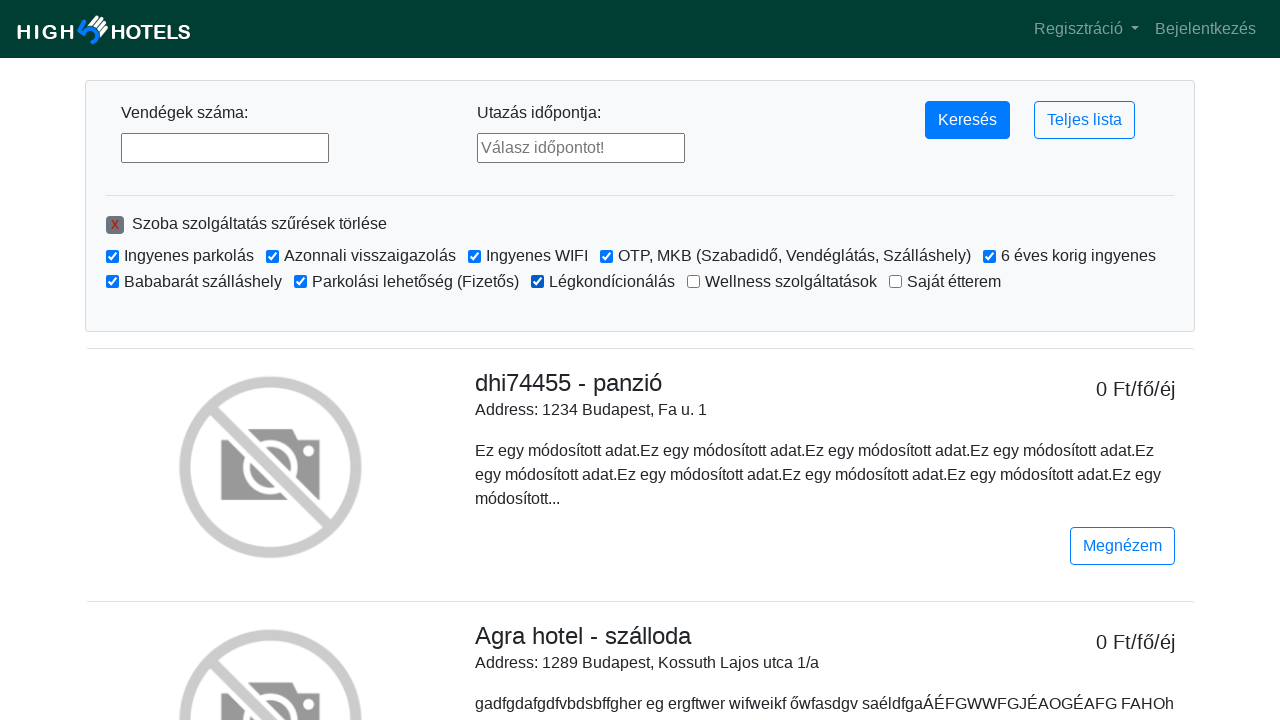

Clicked a checkbox filter at (694, 282) on input[type="checkbox"] >> nth=8
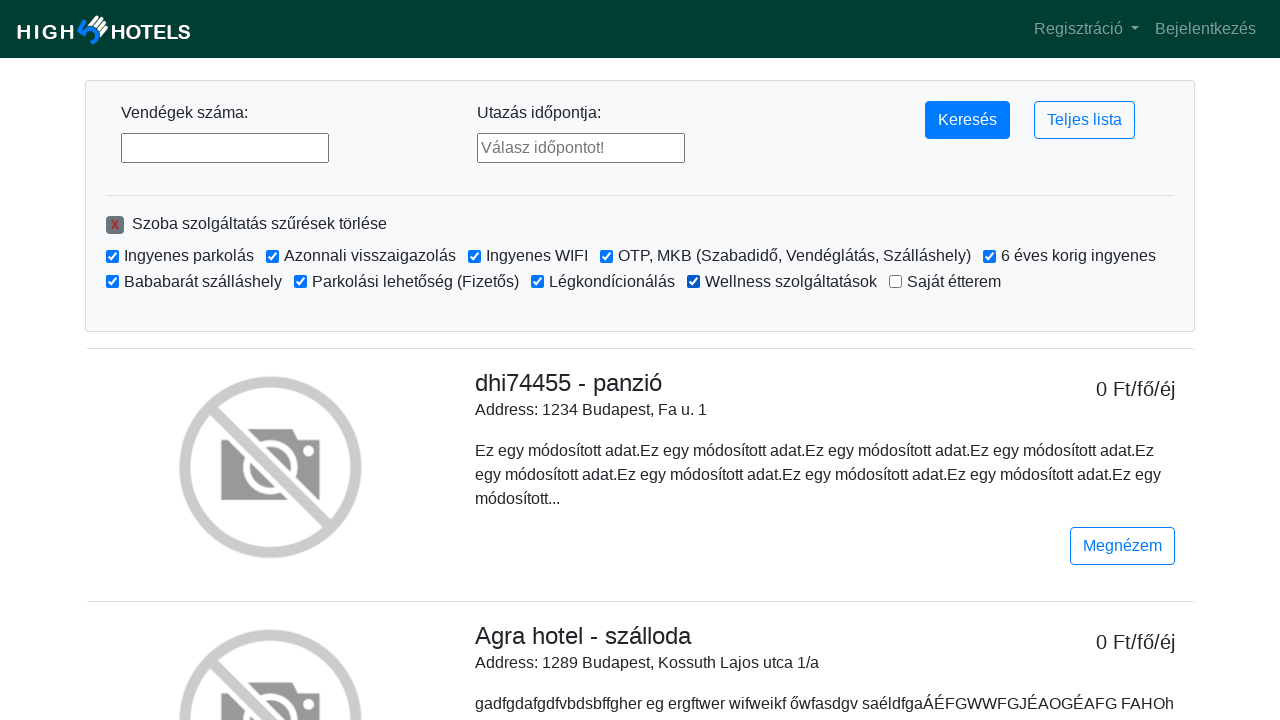

Clicked a checkbox filter at (896, 282) on input[type="checkbox"] >> nth=9
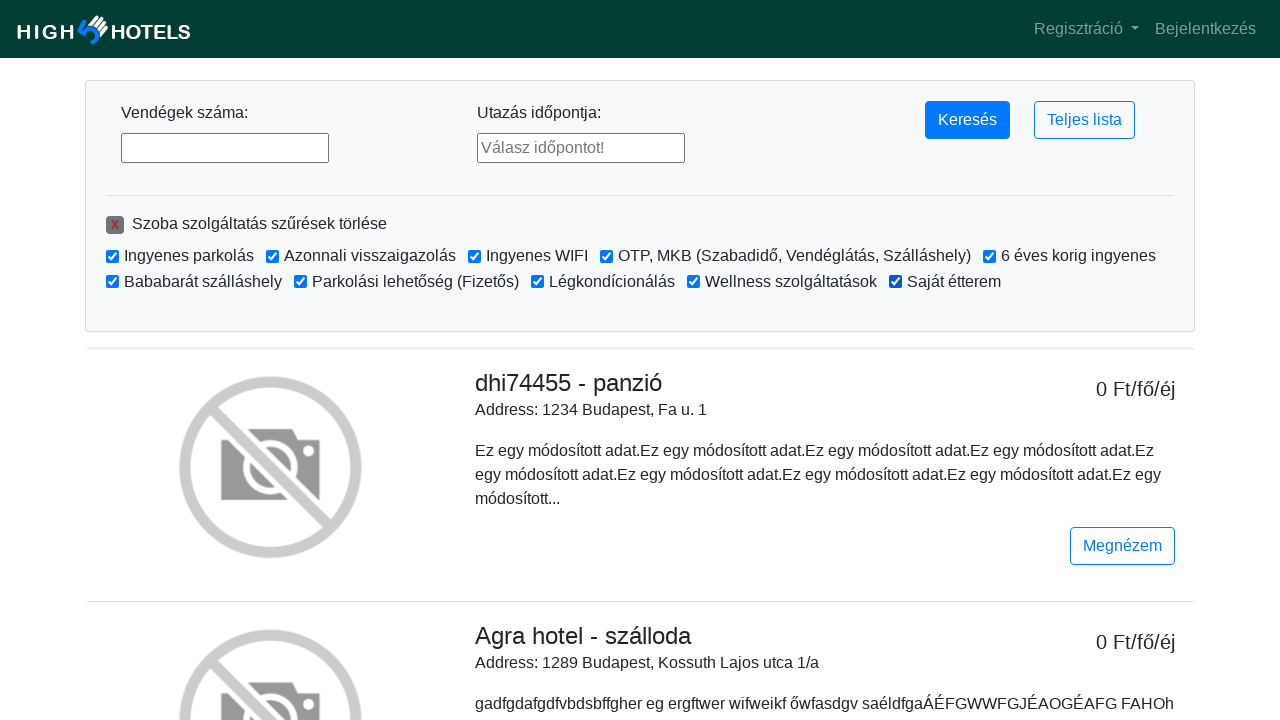

Clicked the reset button to clear all filters at (115, 225) on #redstar
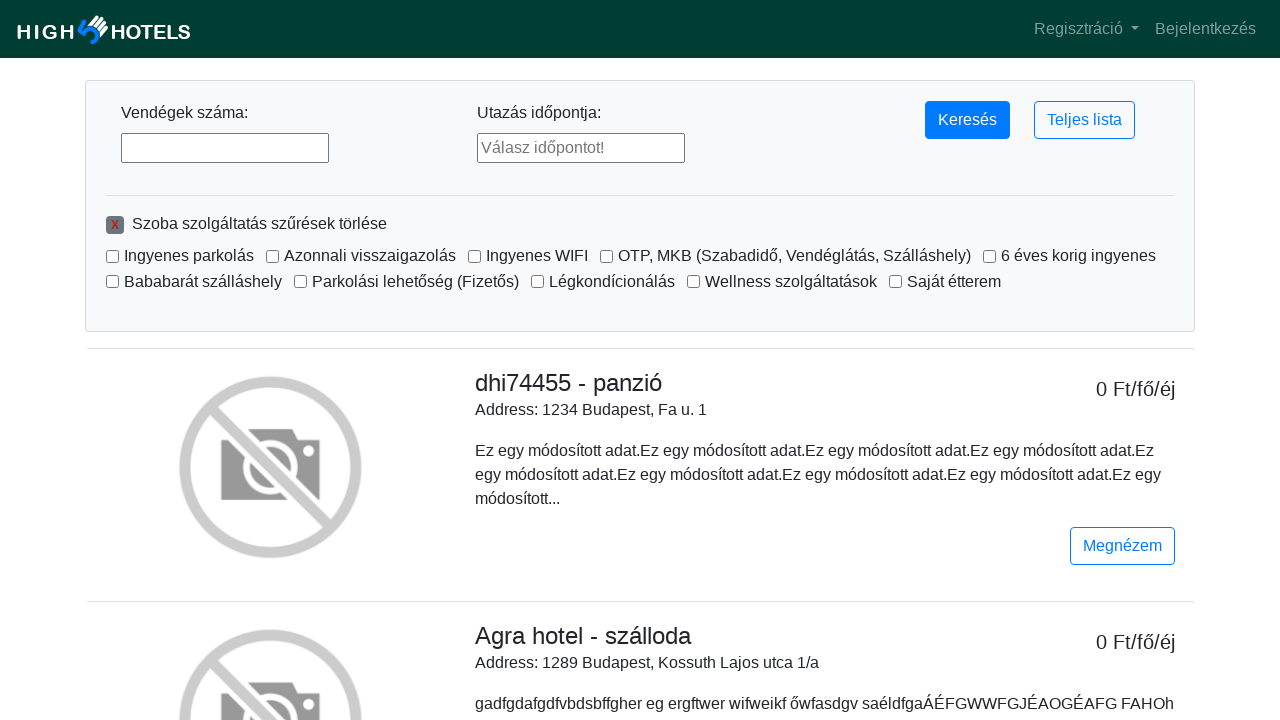

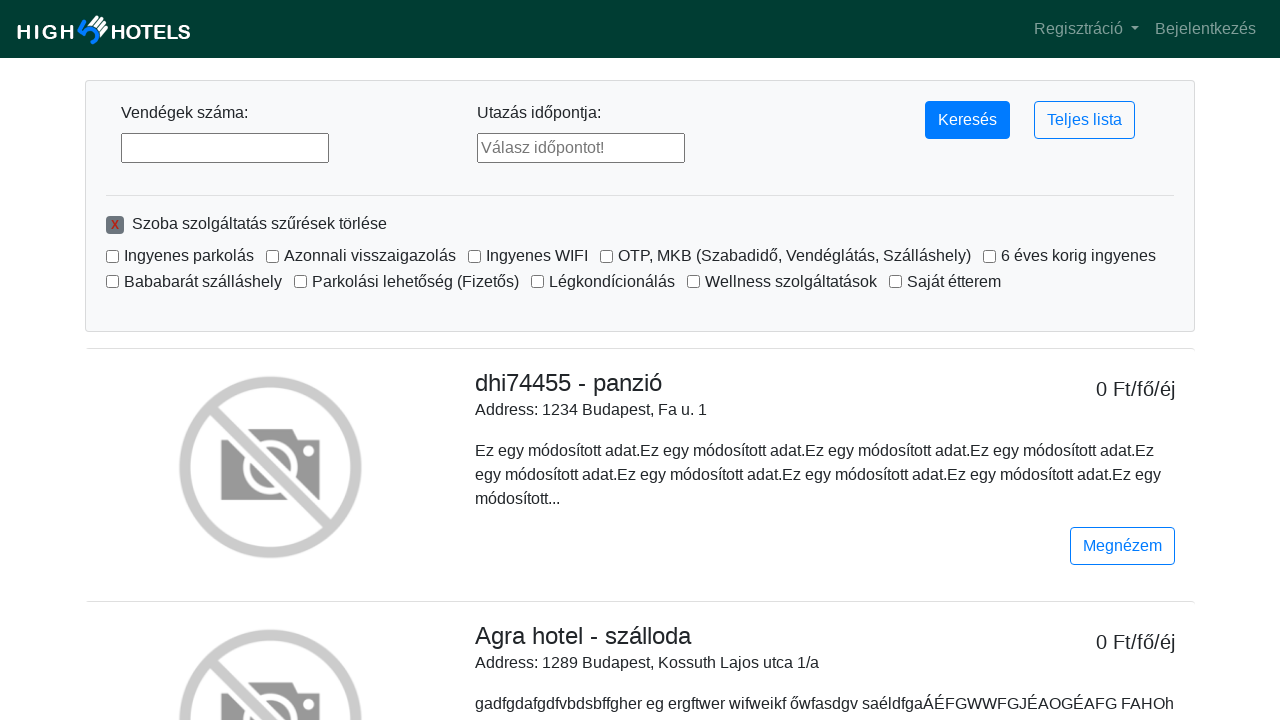